Clicks on the "Unauthorized" link and verifies the response message shows status 401

Starting URL: https://demoqa.com/links

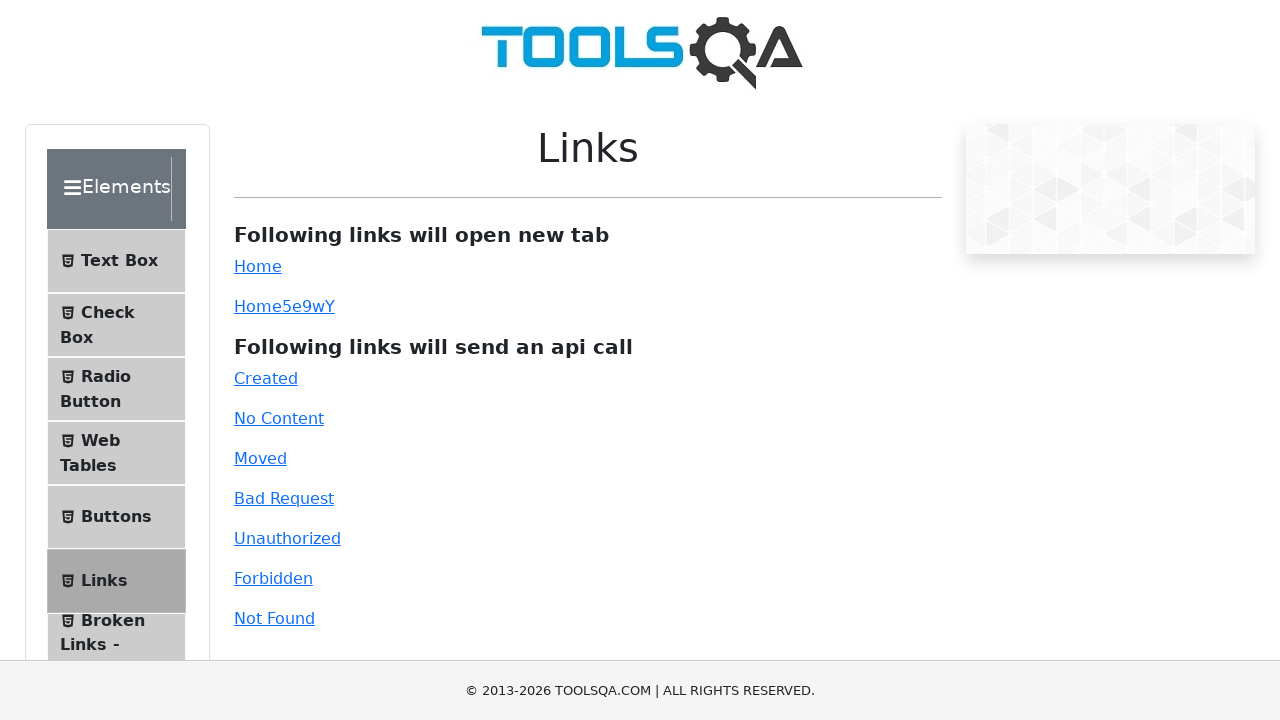

Clicked on the Unauthorized link at (287, 538) on #unauthorized
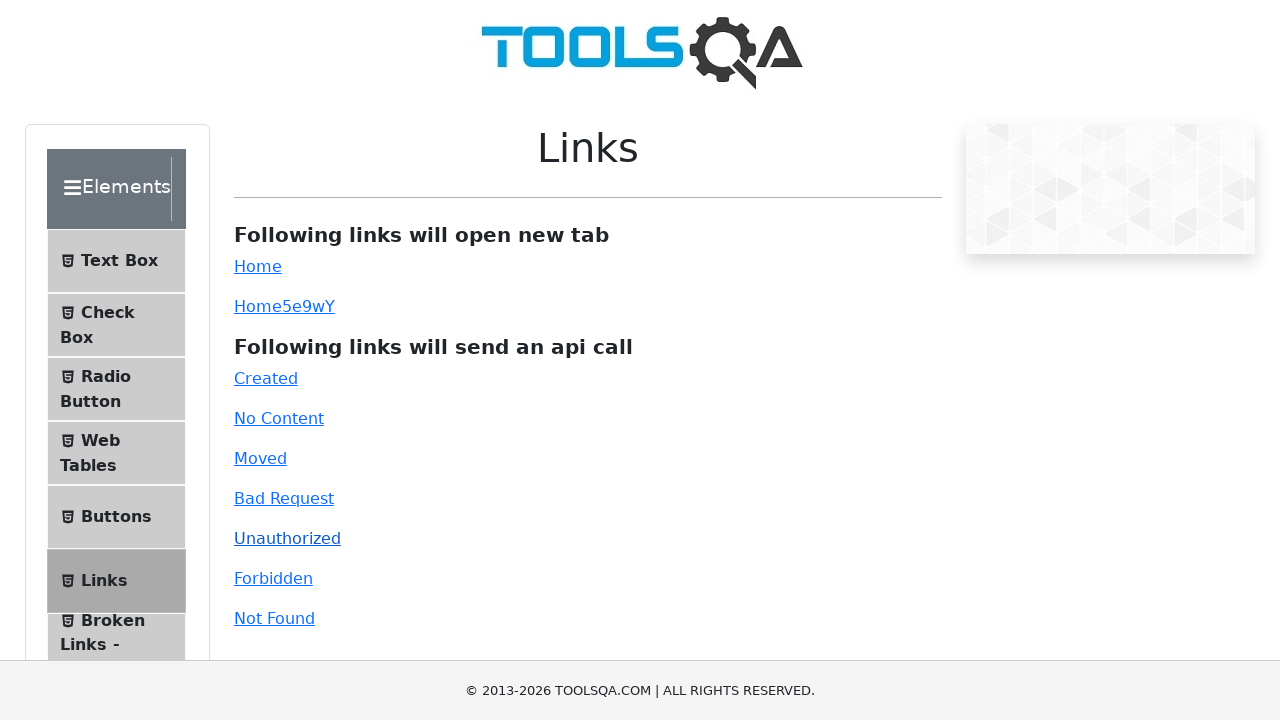

Waited for response message to appear
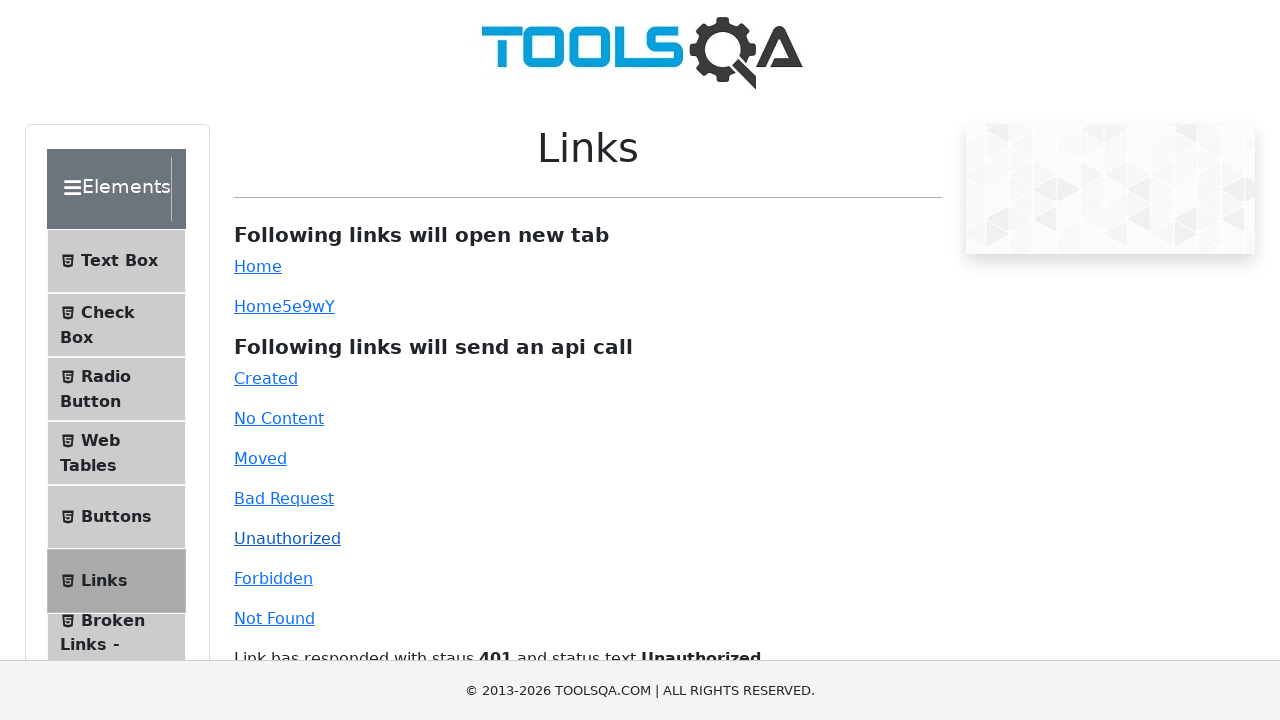

Retrieved response message text
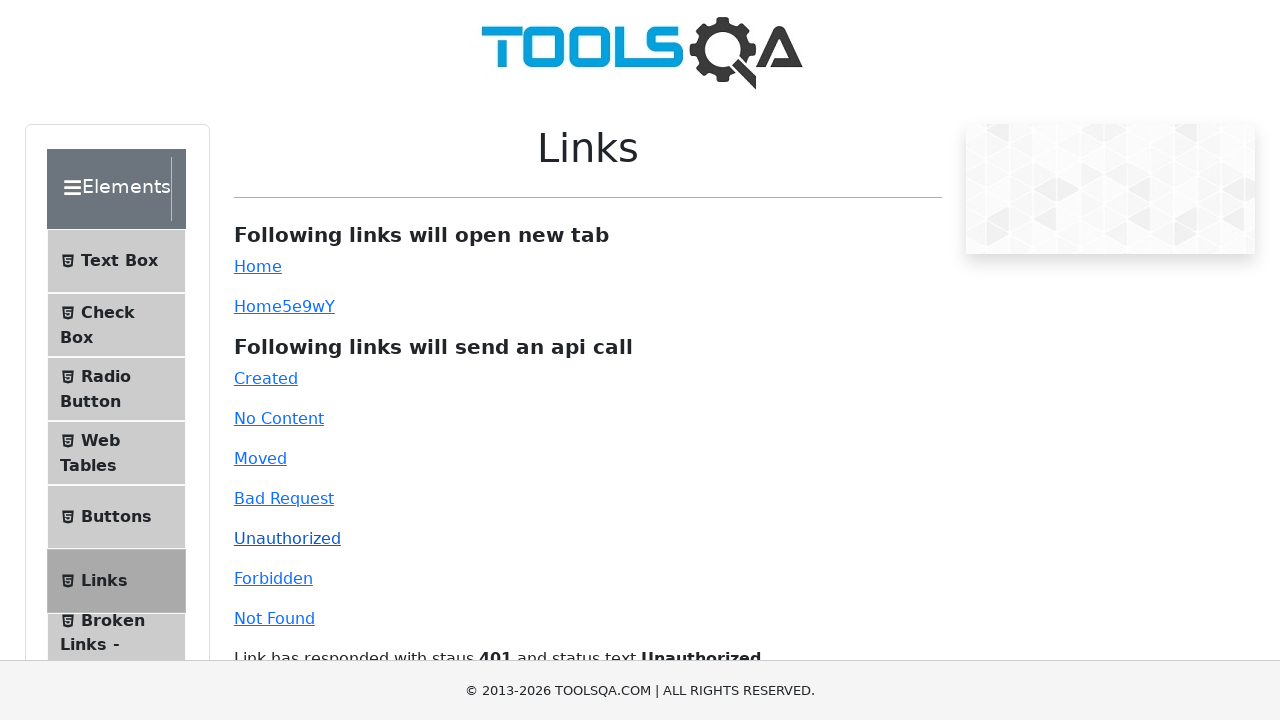

Verified response message shows status 401 Unauthorized
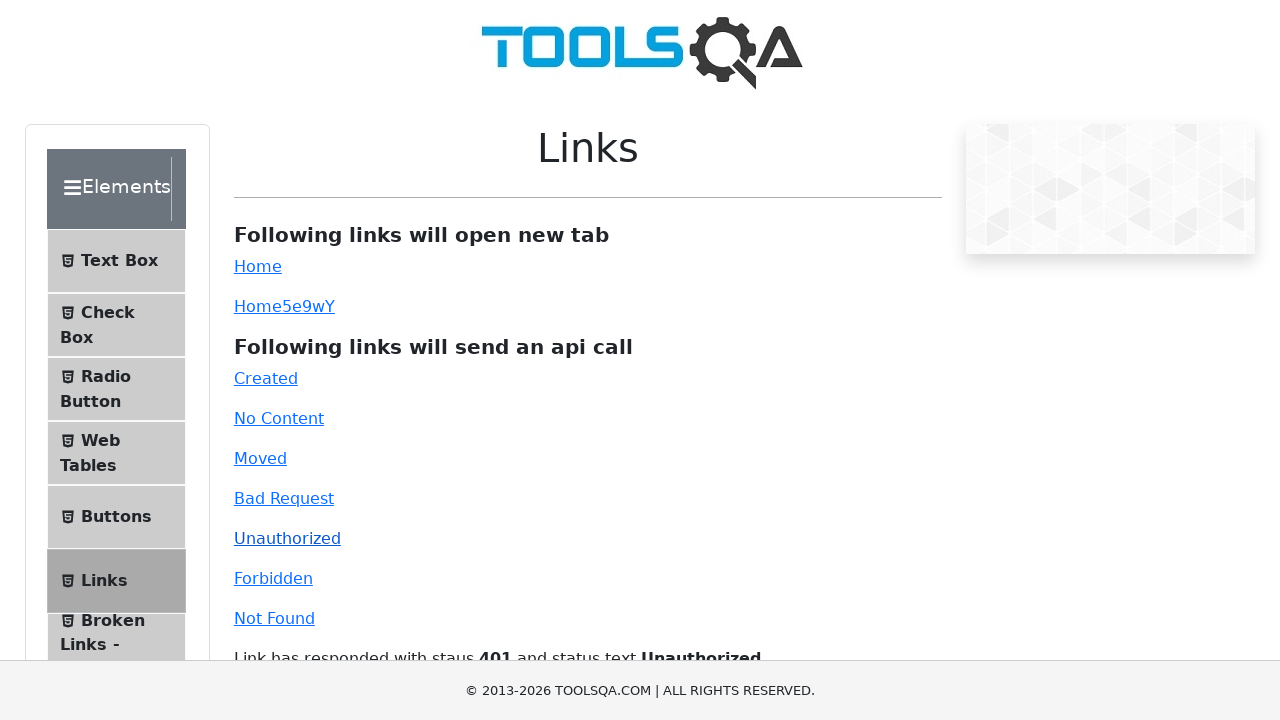

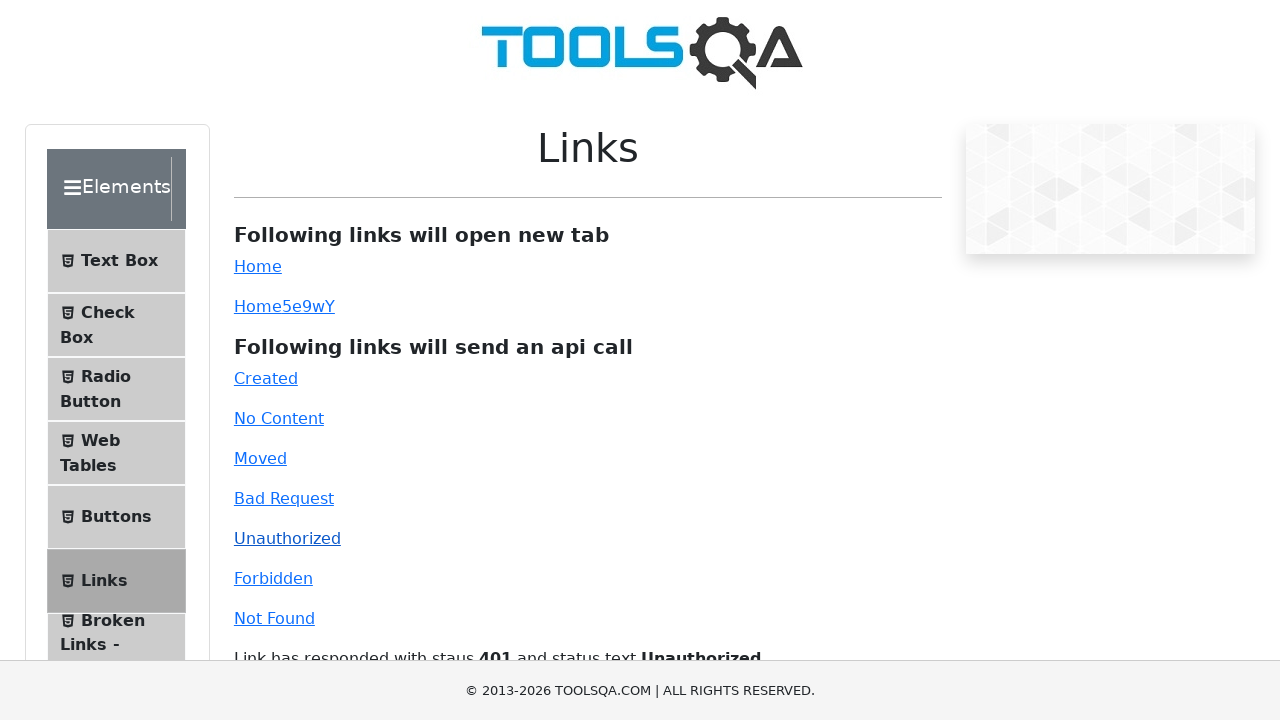